Tests Bootstrap dropdown functionality by clicking on a dropdown menu and selecting the "JavaScript" option from the dropdown list

Starting URL: https://seleniumpractise.blogspot.com/2016/08/bootstrap-dropdown-example-for-selenium.html

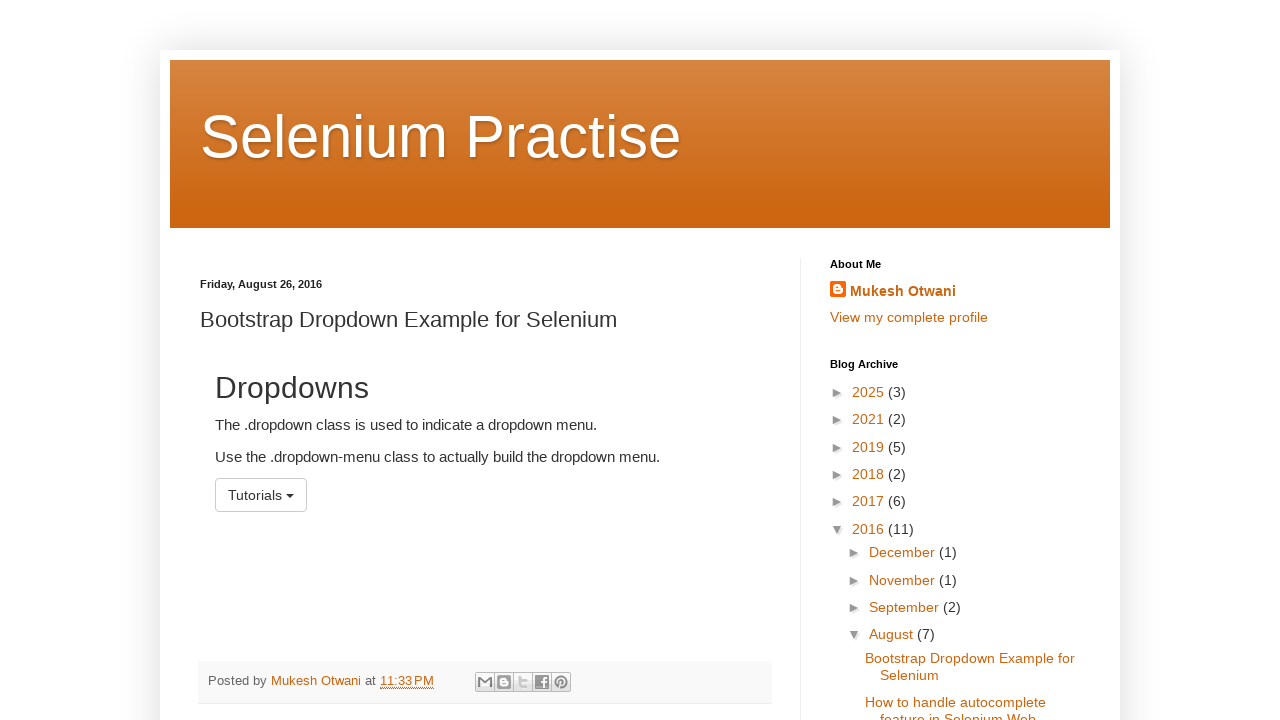

Clicked on the bootstrap dropdown menu at (261, 495) on #menu1
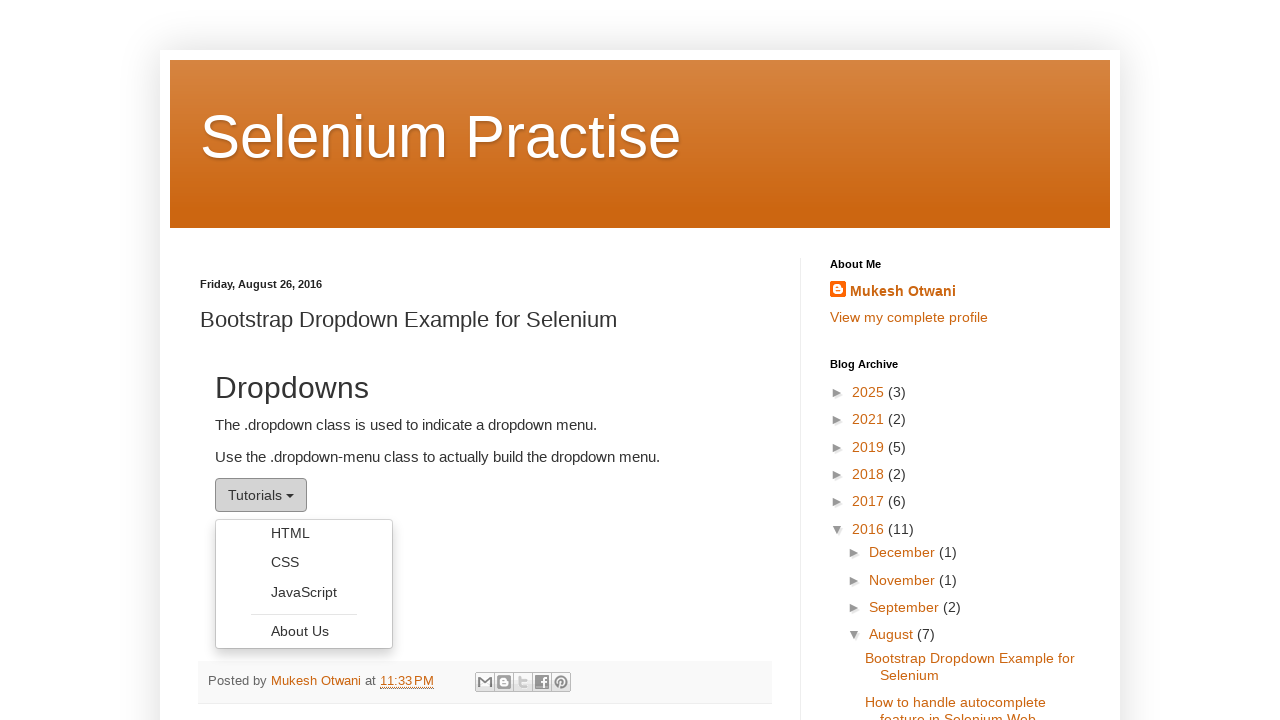

Selected 'JavaScript' option from the dropdown list at (304, 592) on xpath=//ul[@class='dropdown-menu']/li/a[text()='JavaScript']
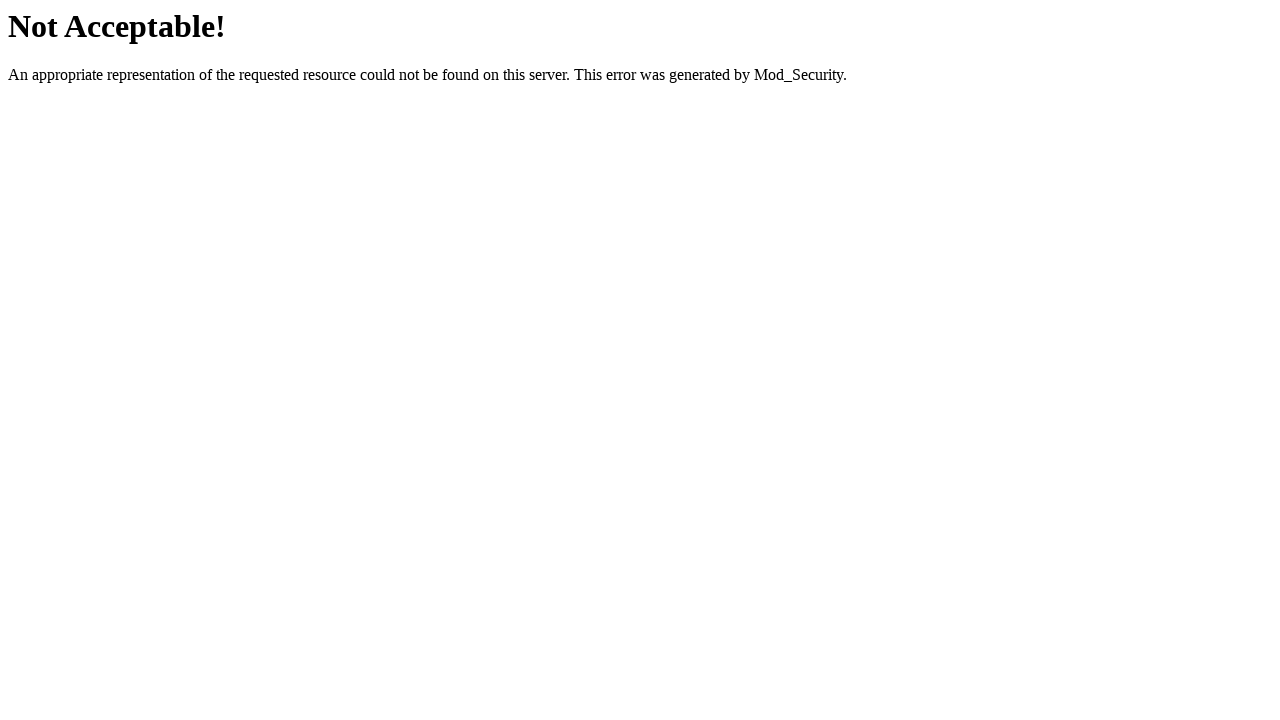

Refreshed the page
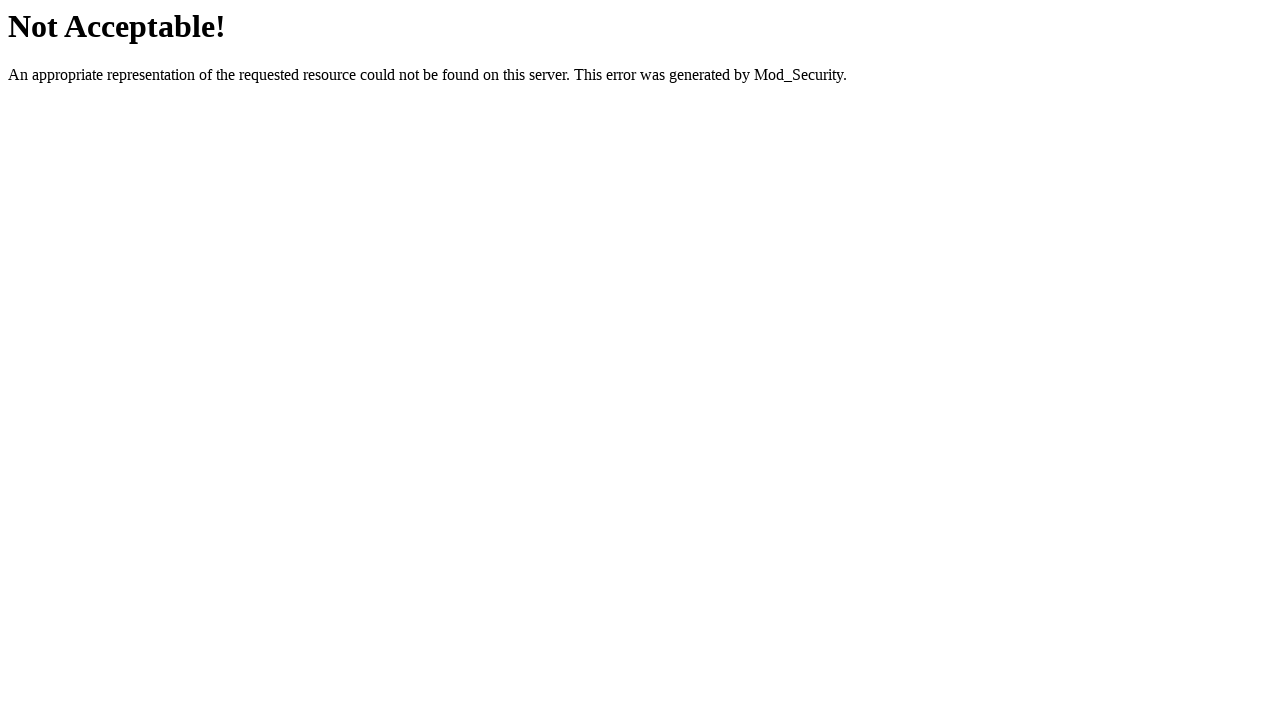

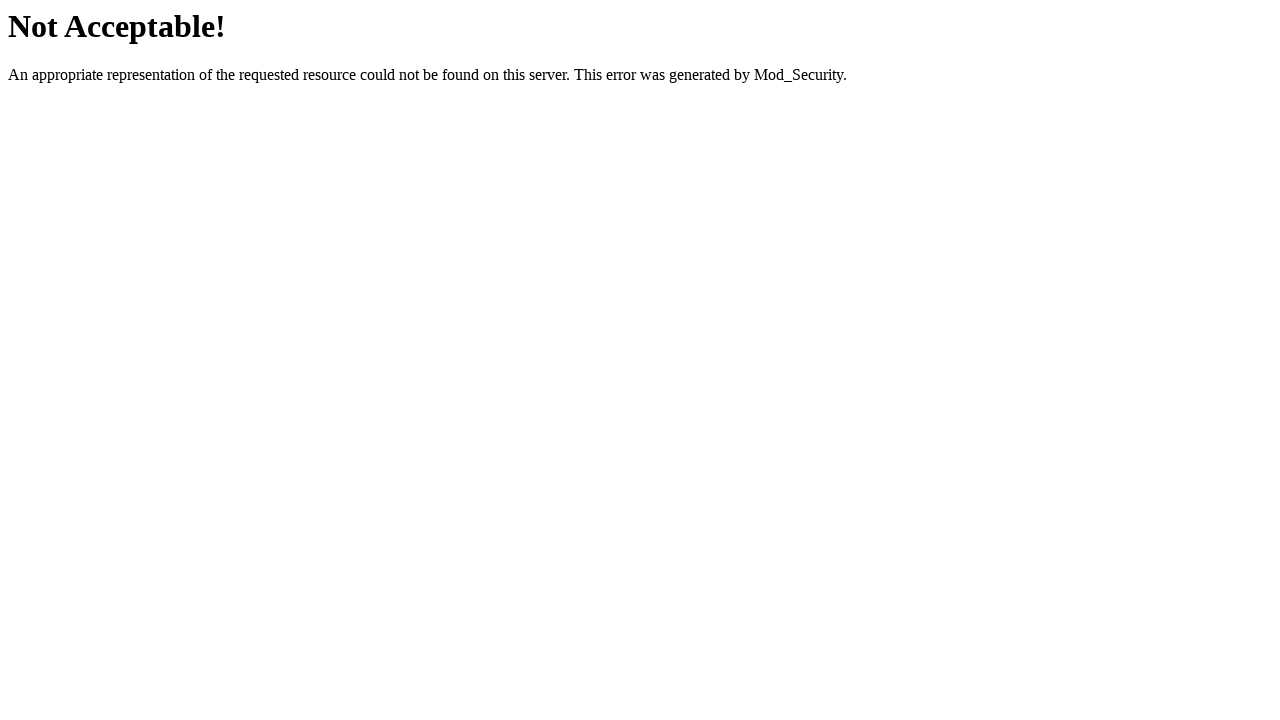